Tests modal dialog functionality by opening small and large modals, verifying their titles, and closing them

Starting URL: https://demoqa.com/alertsWindows

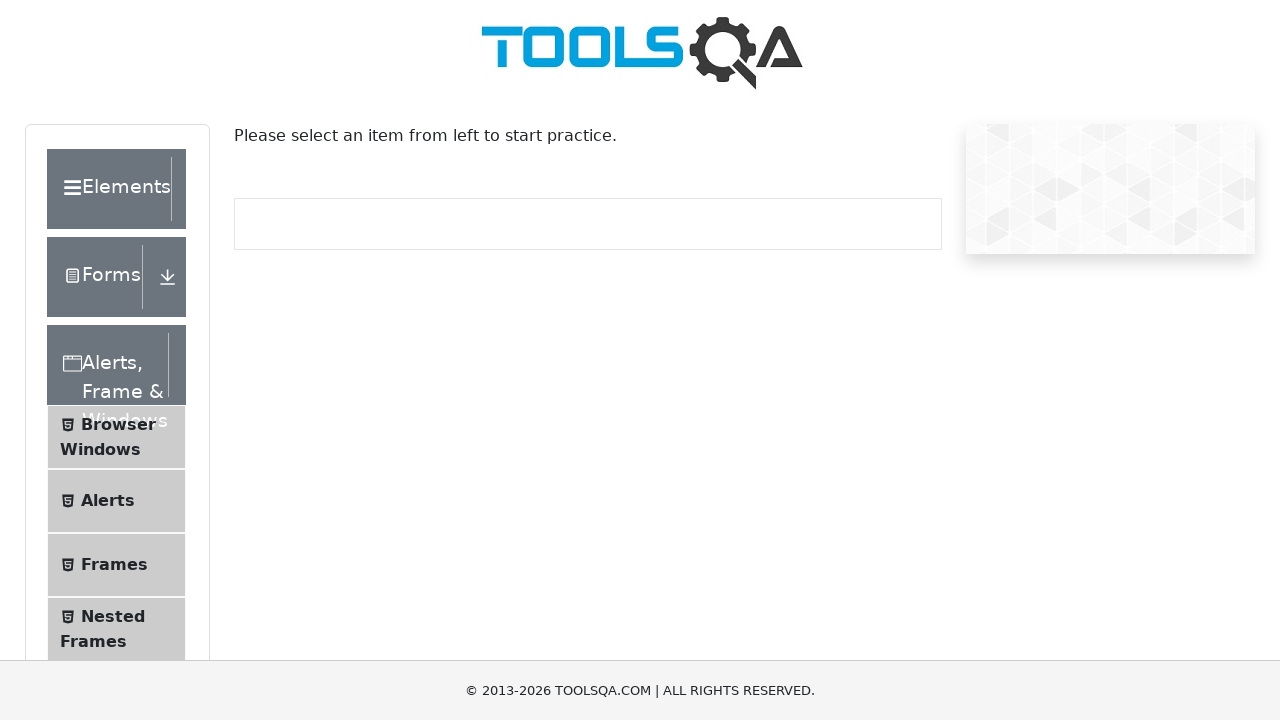

Scrolled down to see modal dialogs option
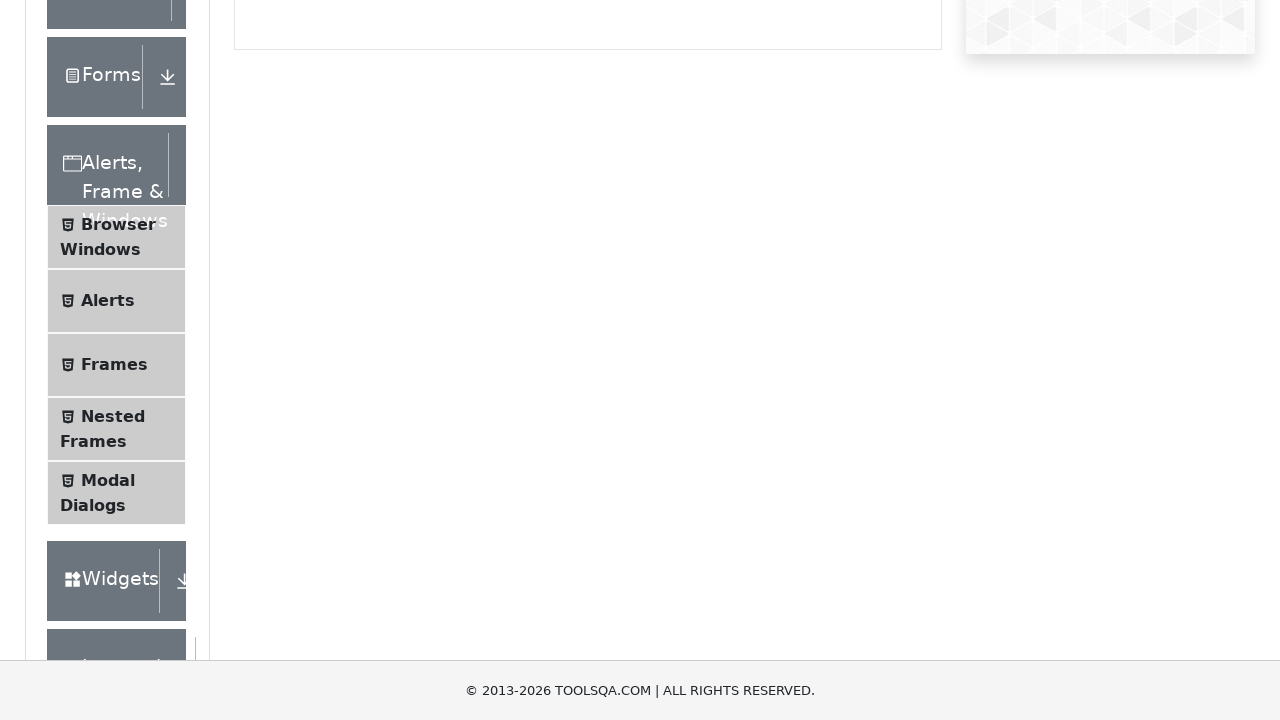

Clicked on Modal Dialogs menu item at (108, 480) on text=Modal Dialogs
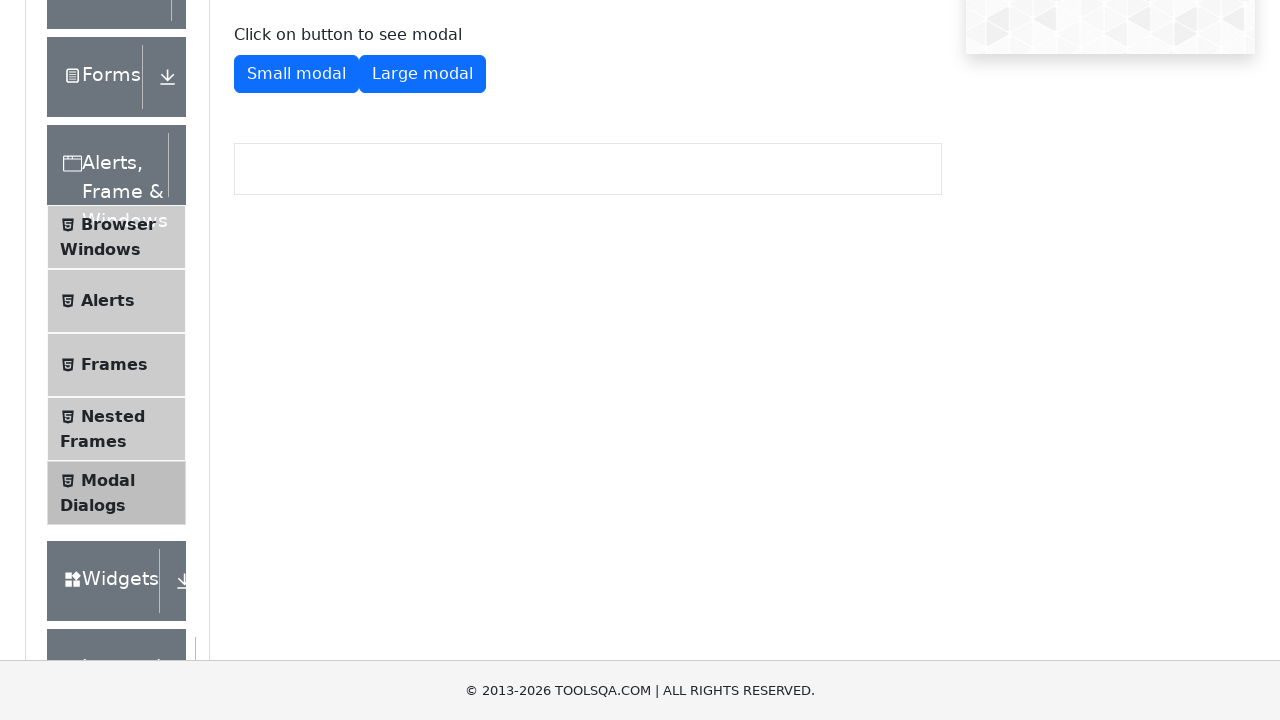

Clicked button to open small modal at (296, 74) on #showSmallModal
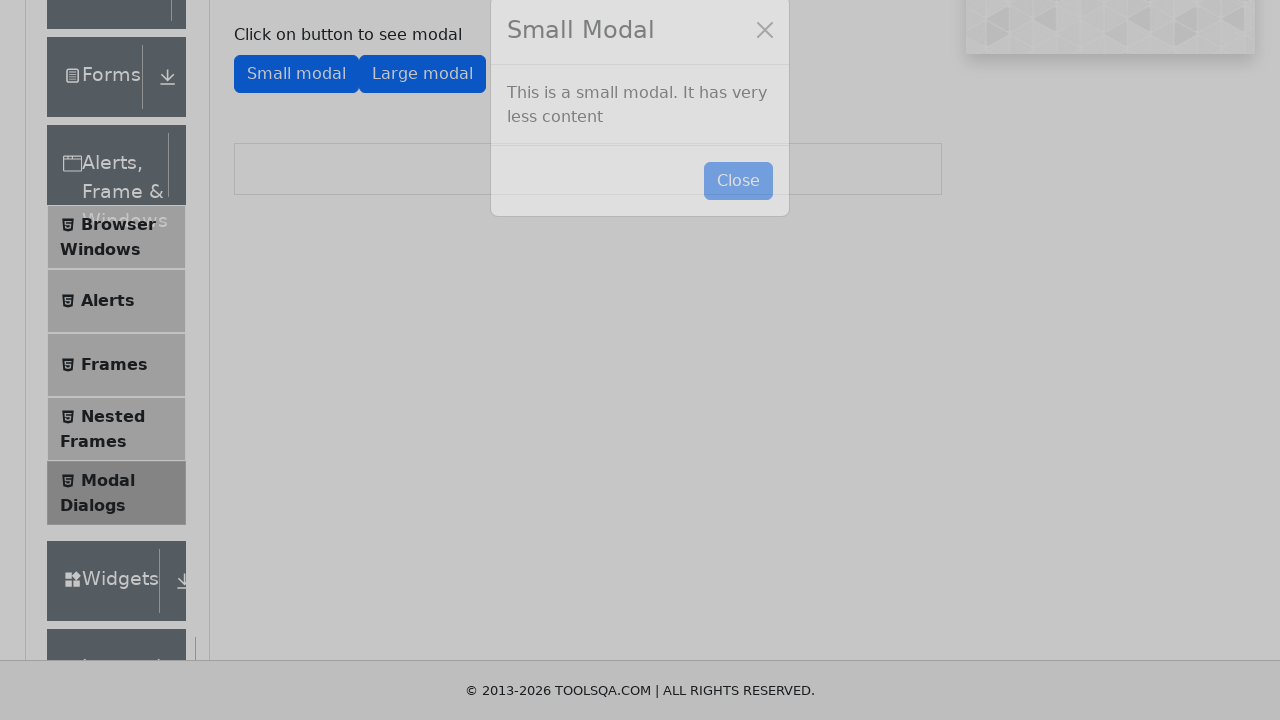

Retrieved small modal title: 'Small Modal'
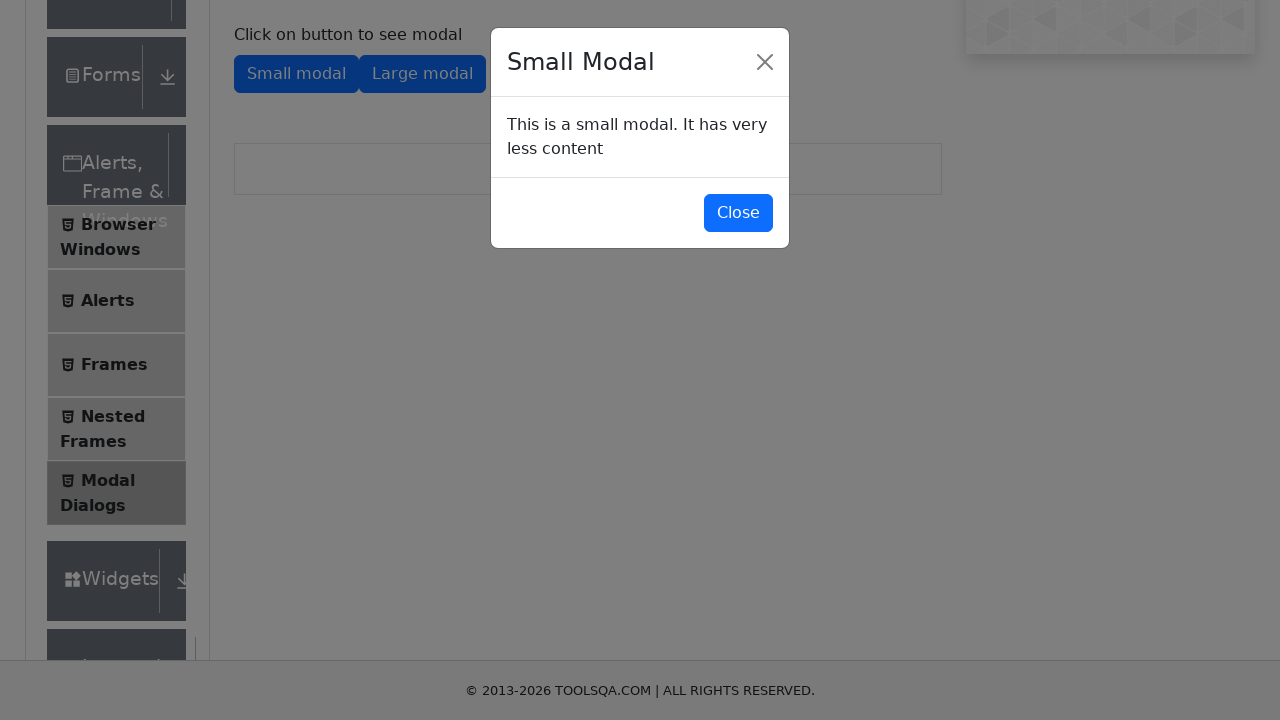

Verified small modal title equals 'Small Modal'
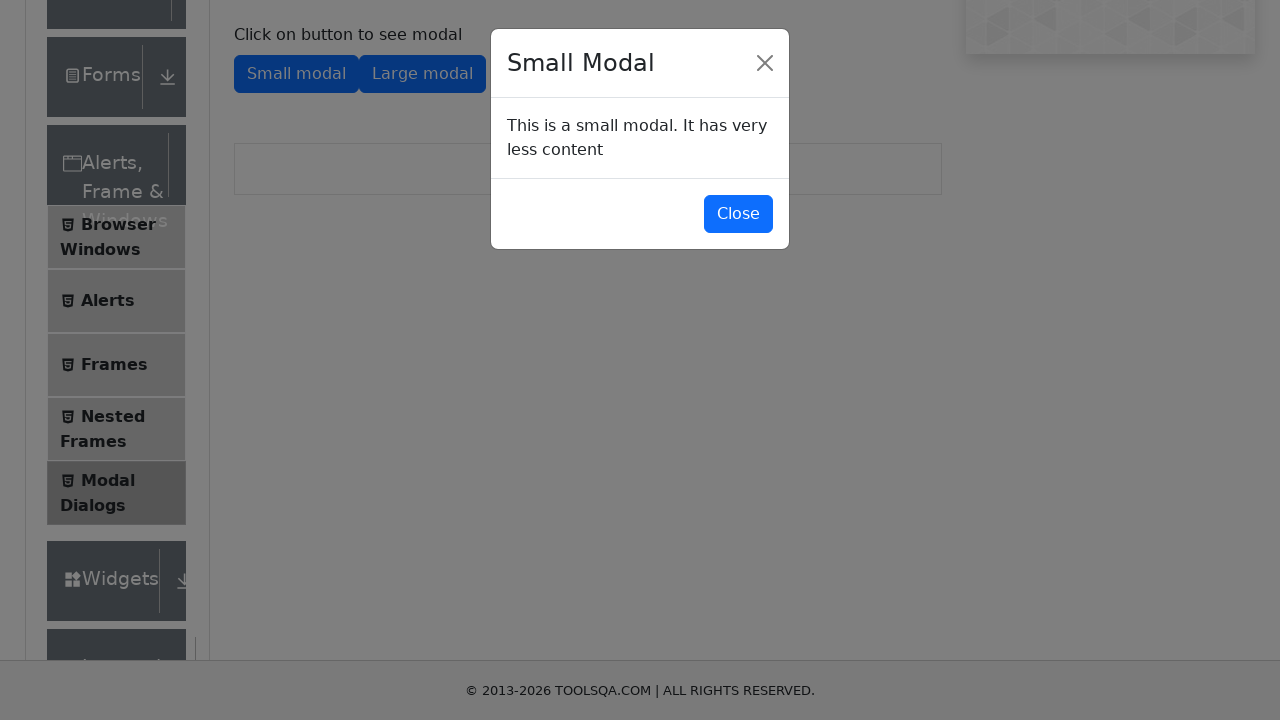

Clicked button to close small modal at (738, 214) on #closeSmallModal
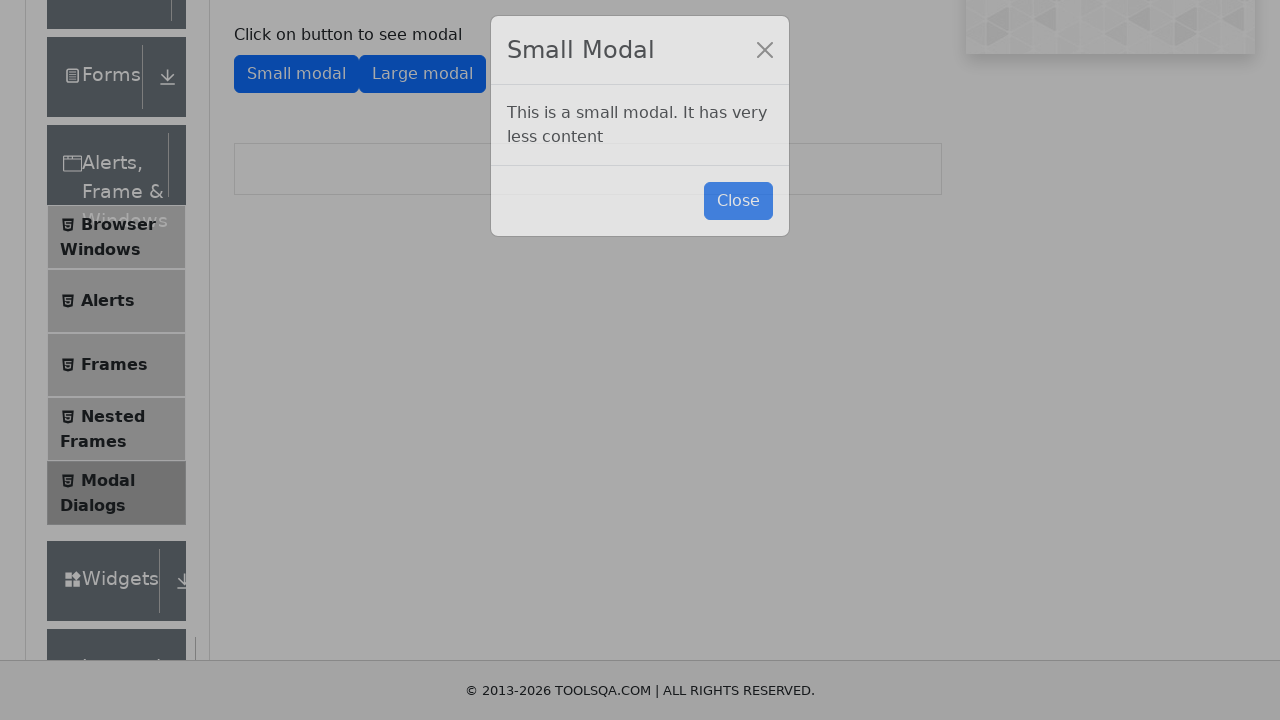

Waited for small modal to close
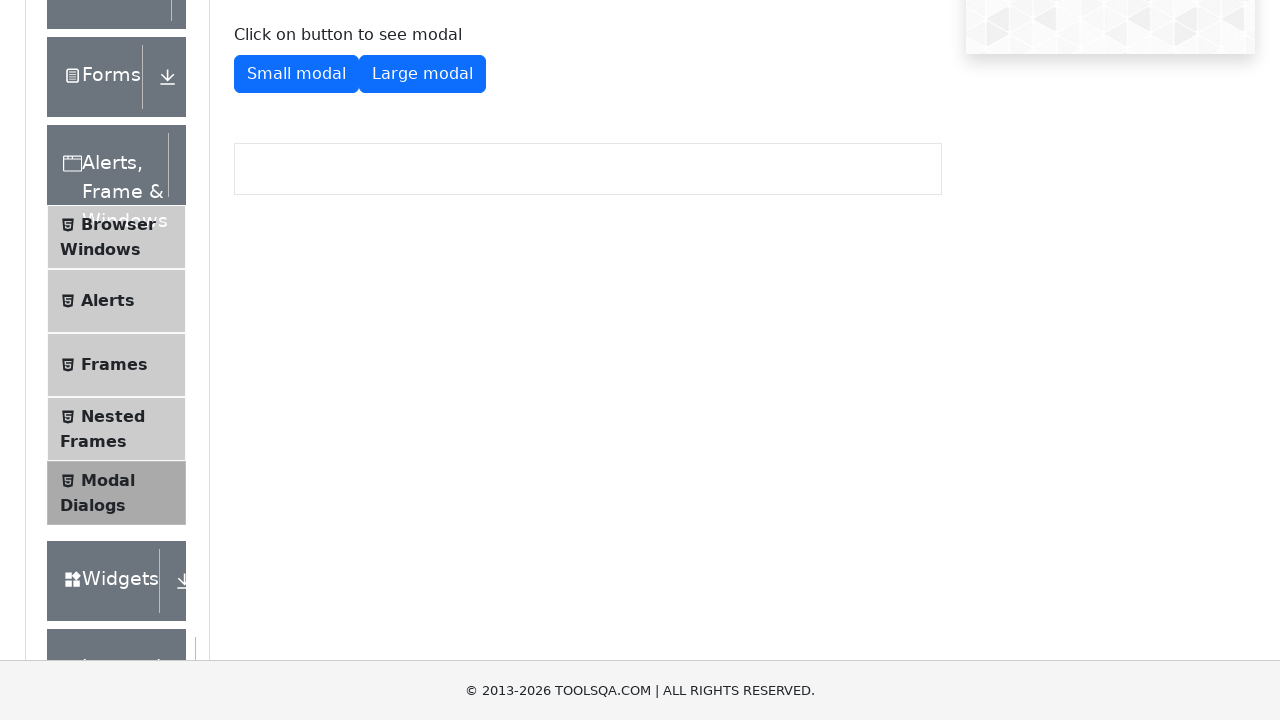

Clicked button to open large modal at (422, 74) on #showLargeModal
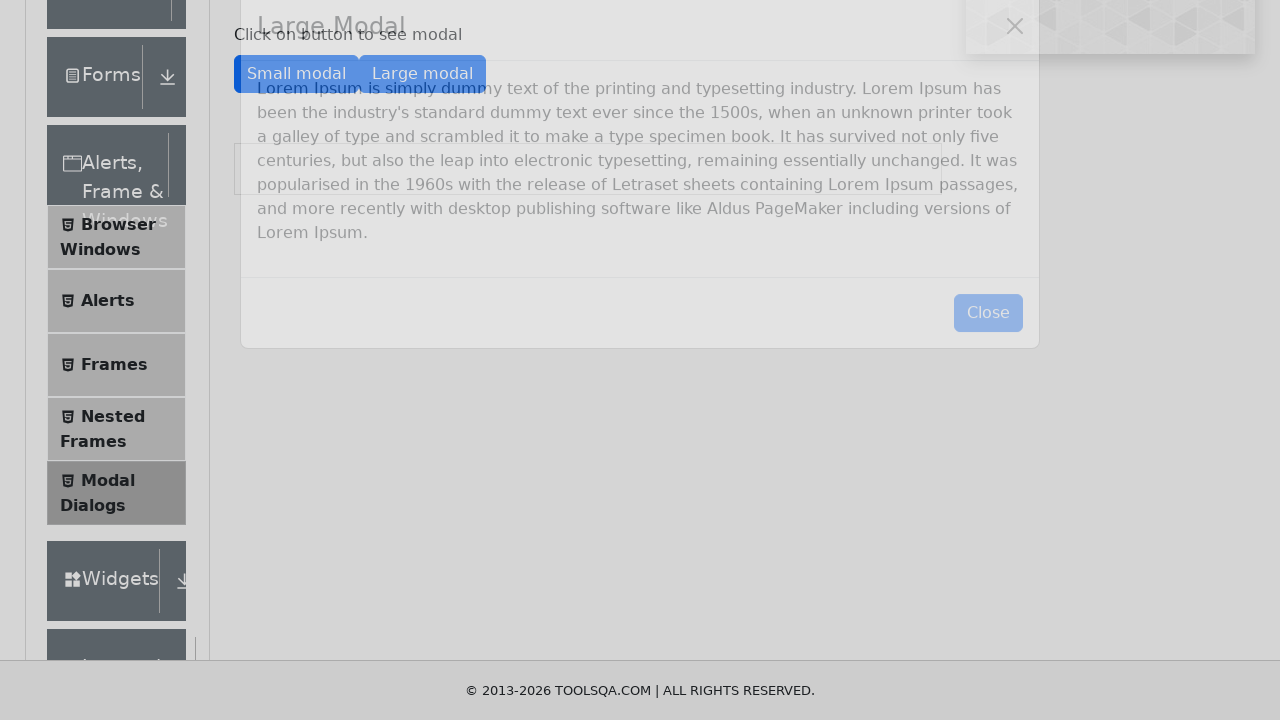

Retrieved large modal title: 'Large Modal'
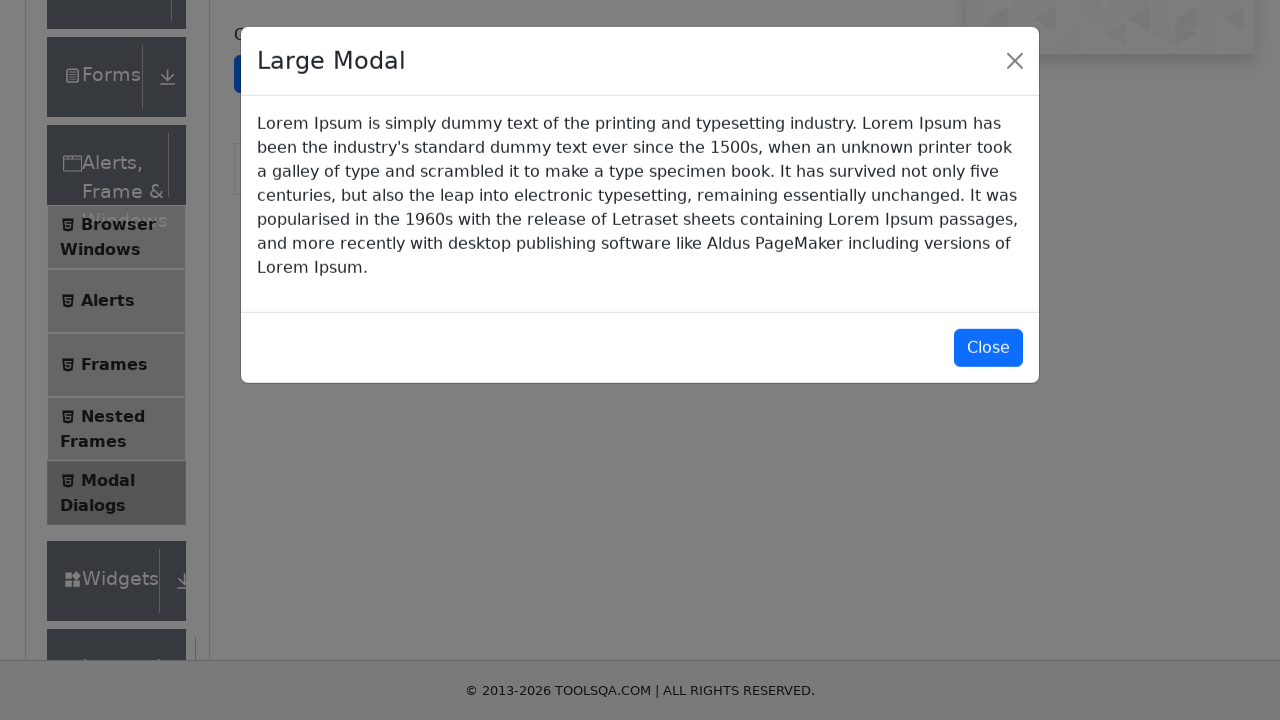

Verified large modal title equals 'Large Modal'
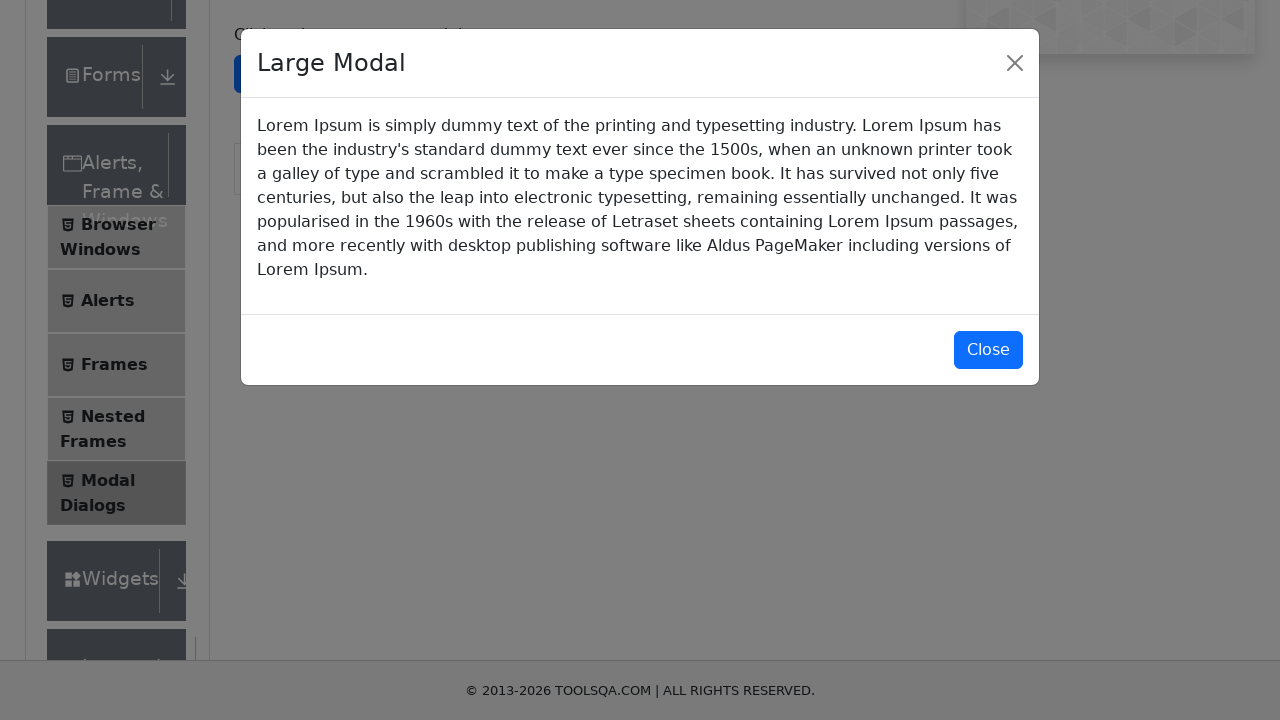

Clicked button to close large modal at (988, 350) on #closeLargeModal
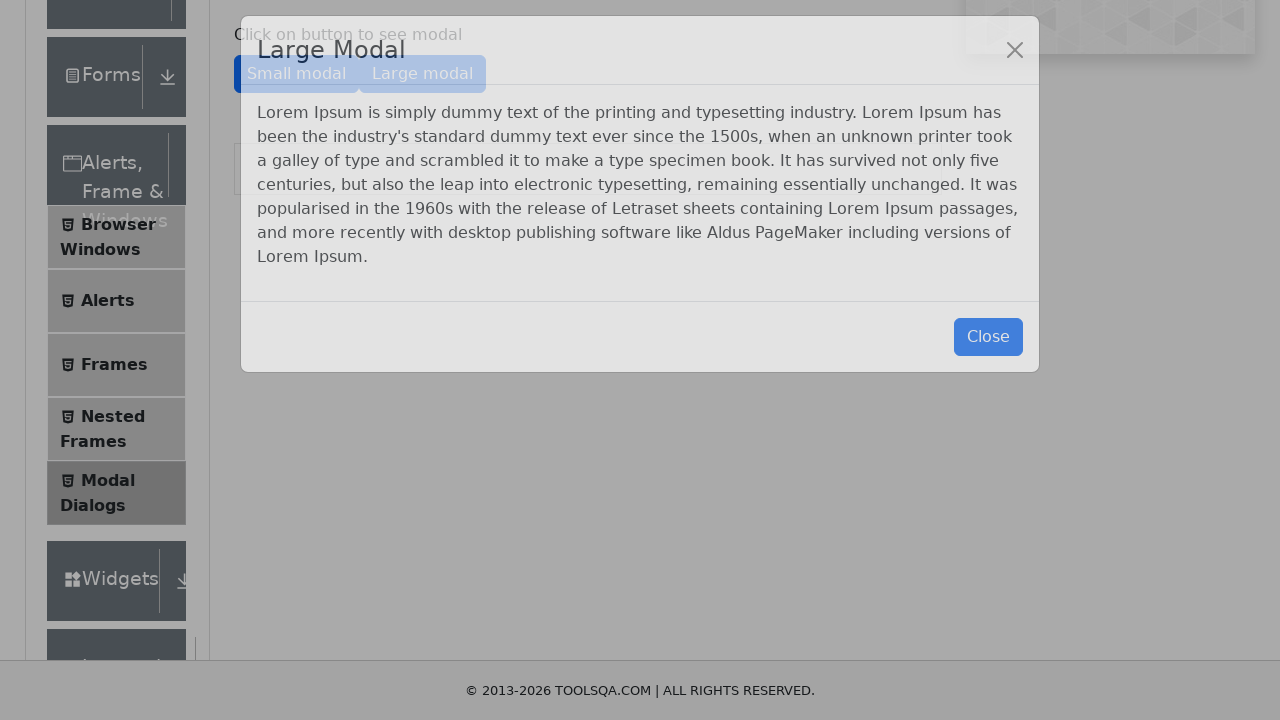

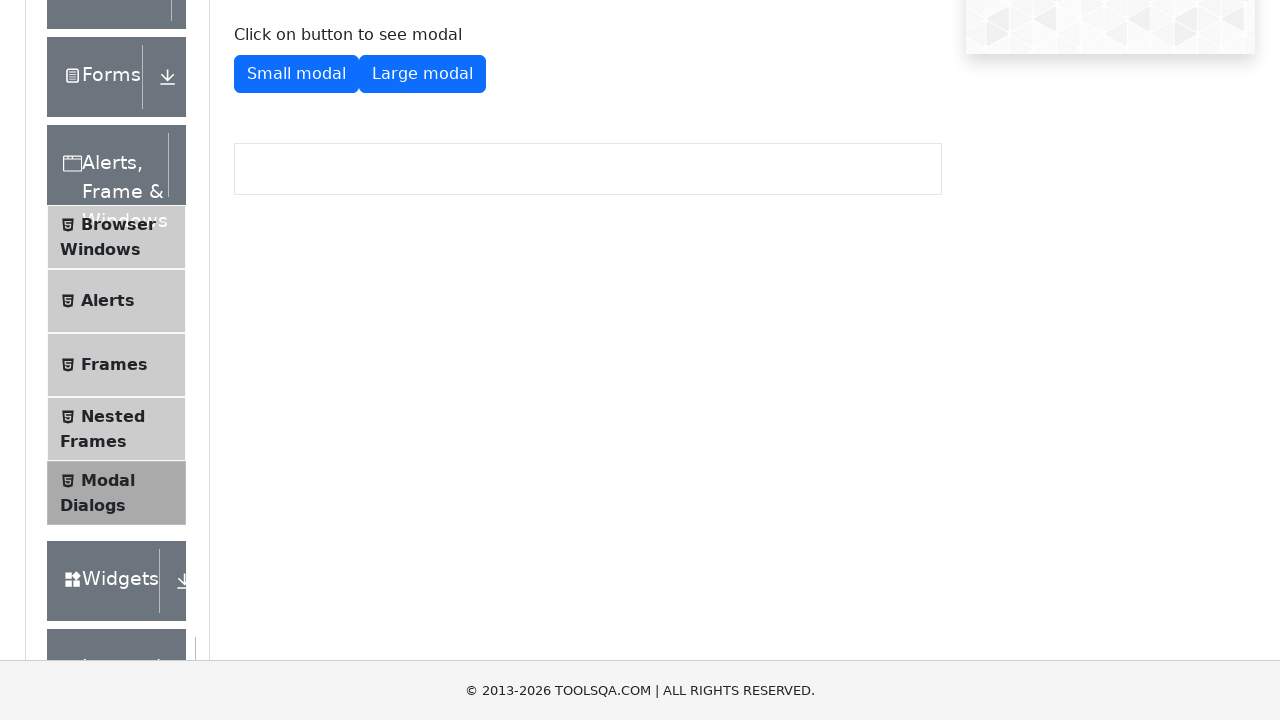